Tests slider functionality by moving the slider element to a specific position and clicking it

Starting URL: https://demoqa.com/slider/

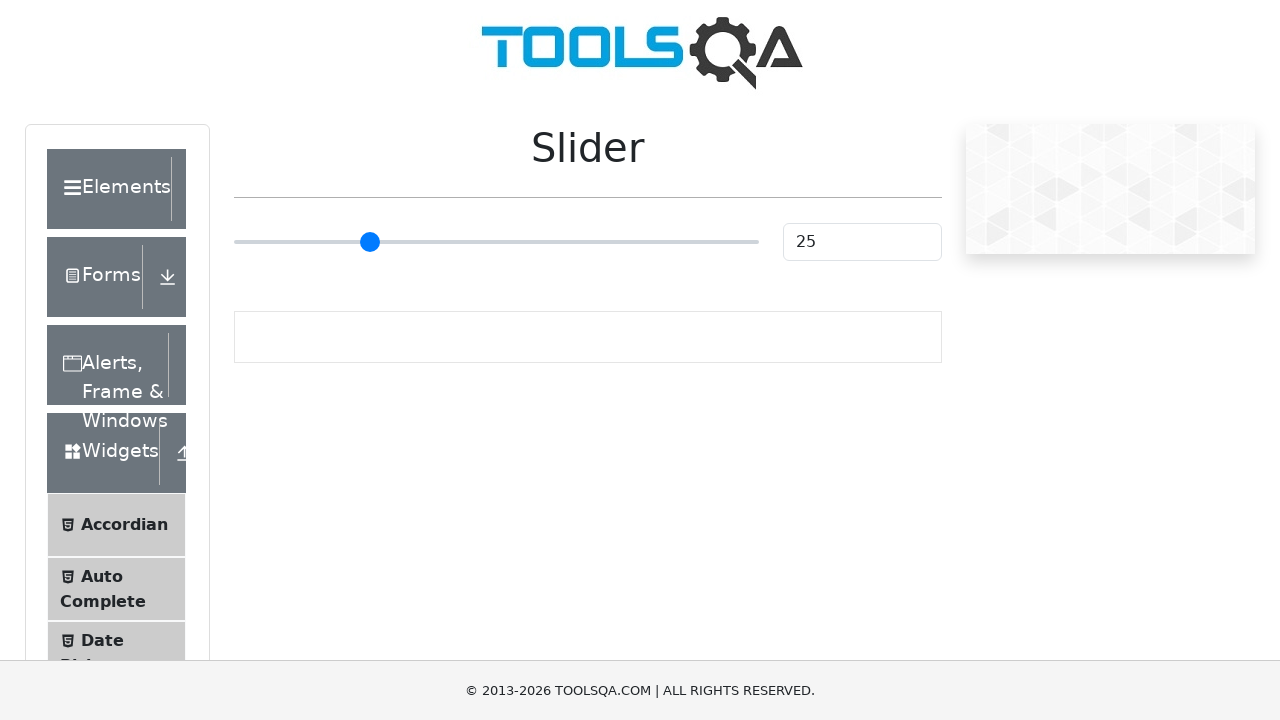

Located slider container element
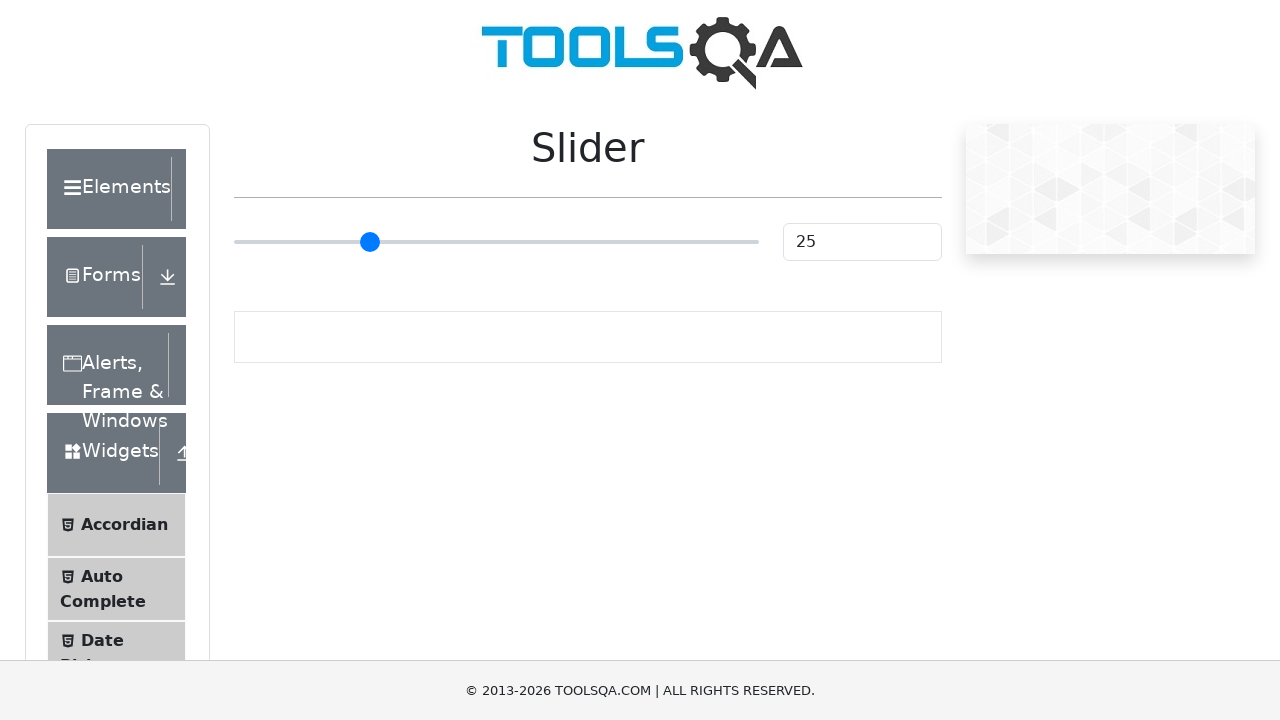

Hovered over slider container at (588, 242) on #sliderContainer
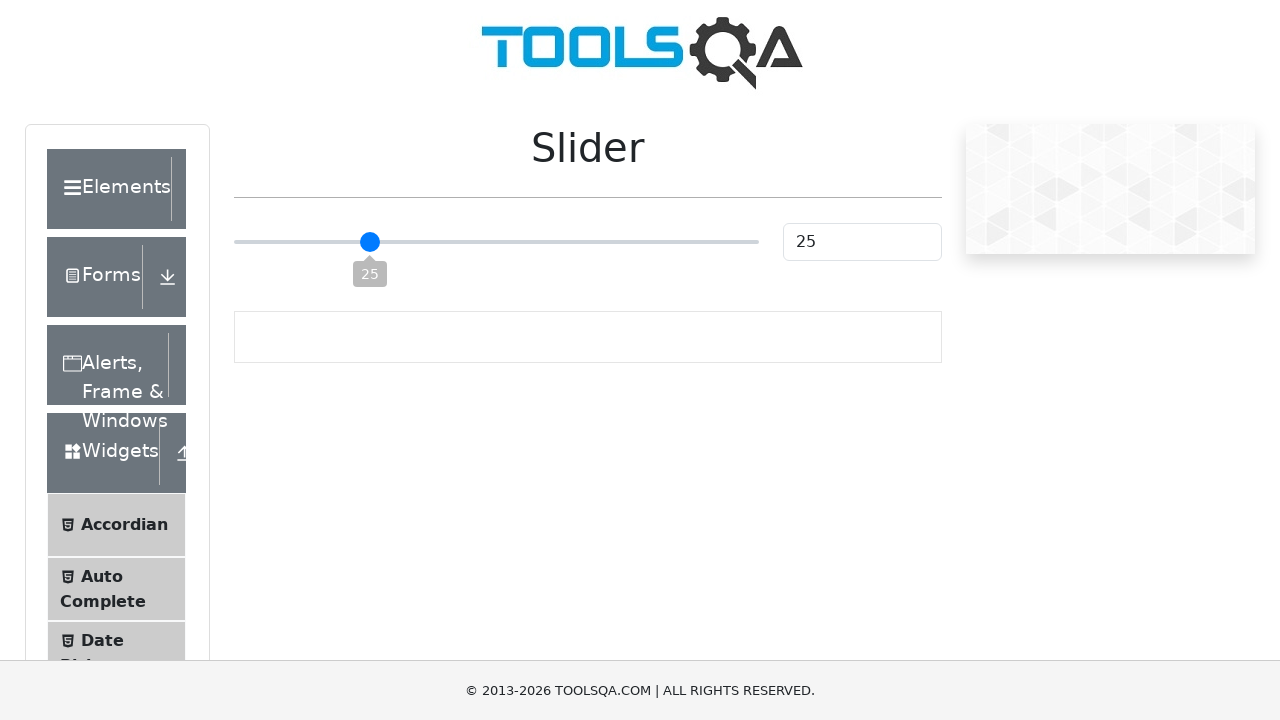

Clicked slider at position (50, 0) to move slider to specific location at (272, 223) on #sliderContainer
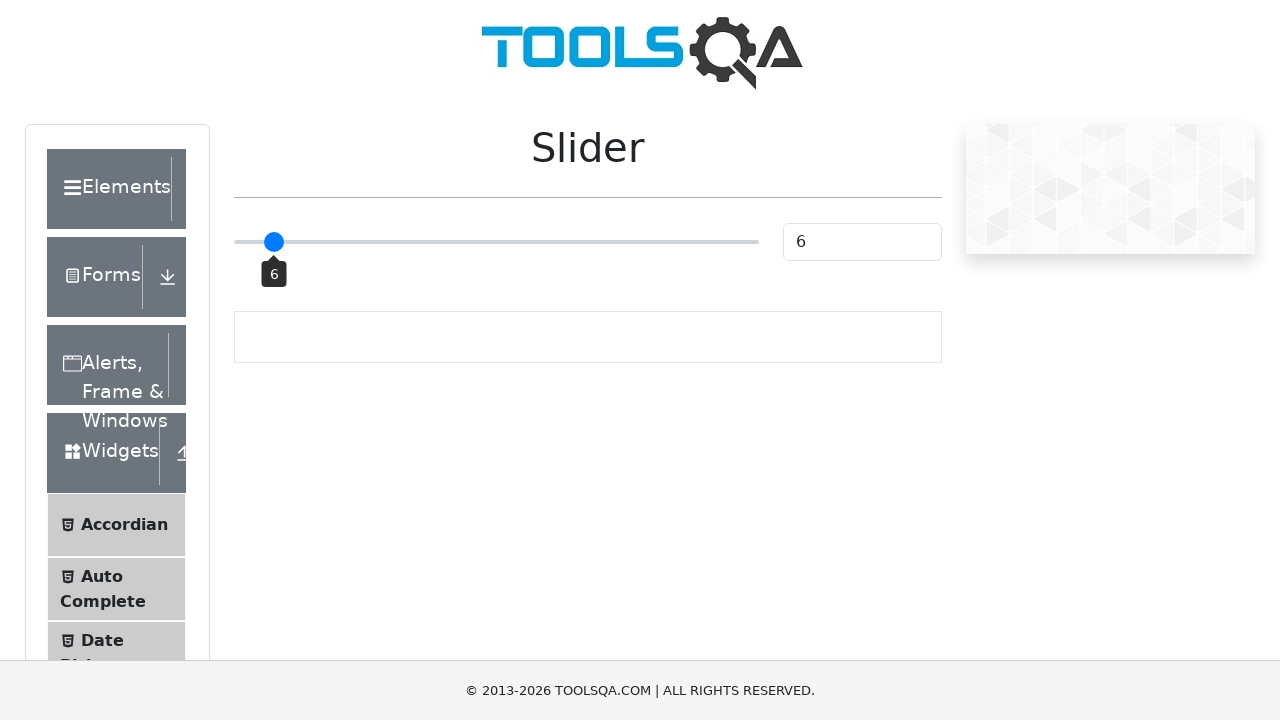

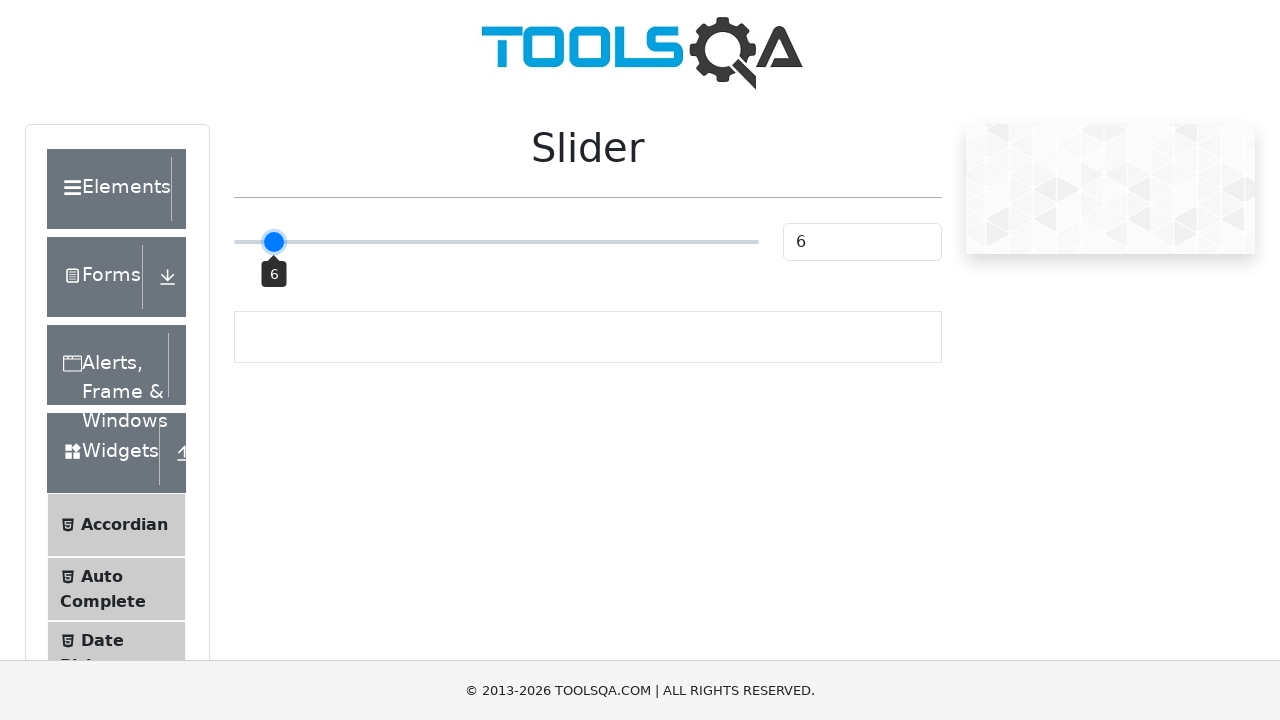